Tests dropdown selection by reading two numbers from the page, calculating their sum, selecting the sum value from a dropdown list, and submitting the form.

Starting URL: https://suninjuly.github.io/selects1.html

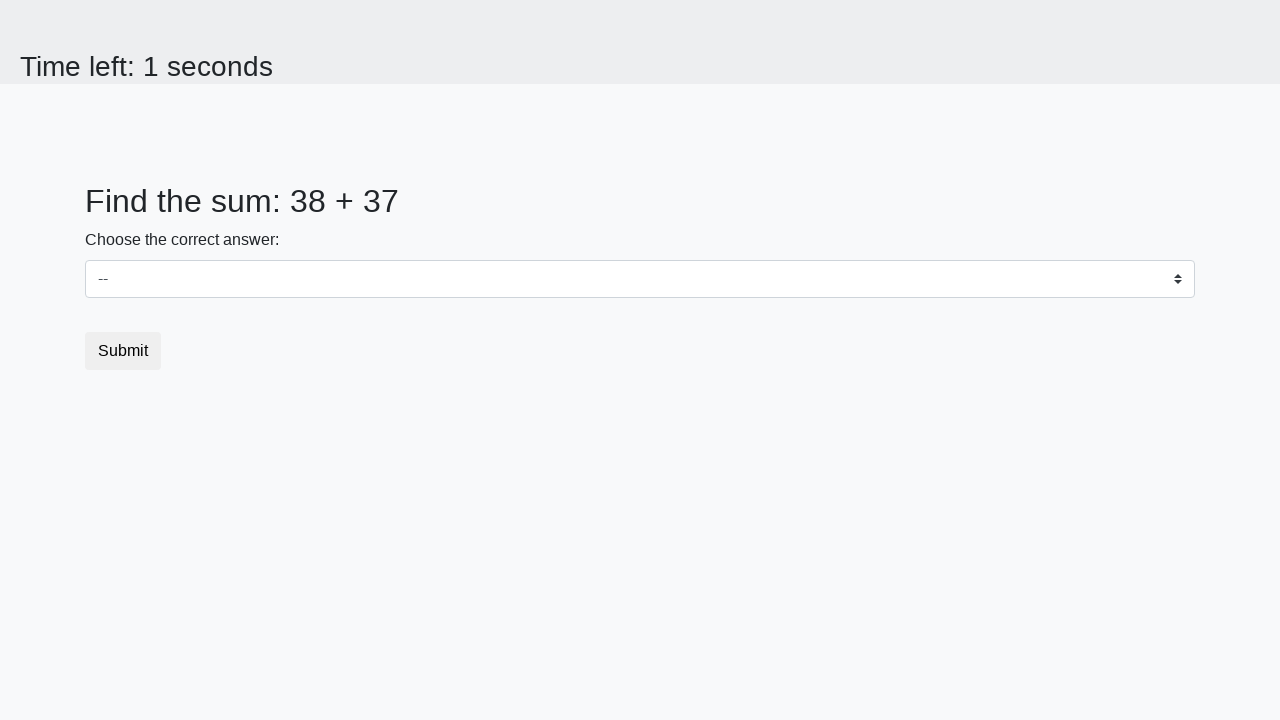

Read first number from the page
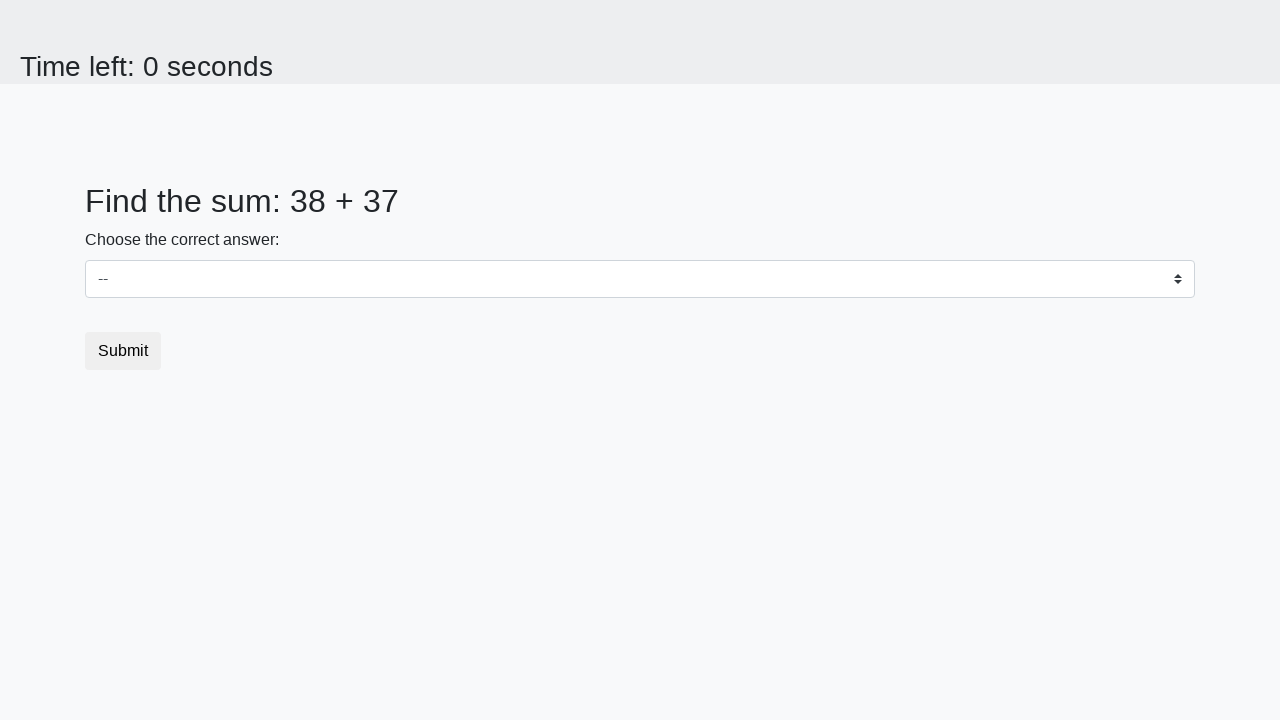

Read second number from the page
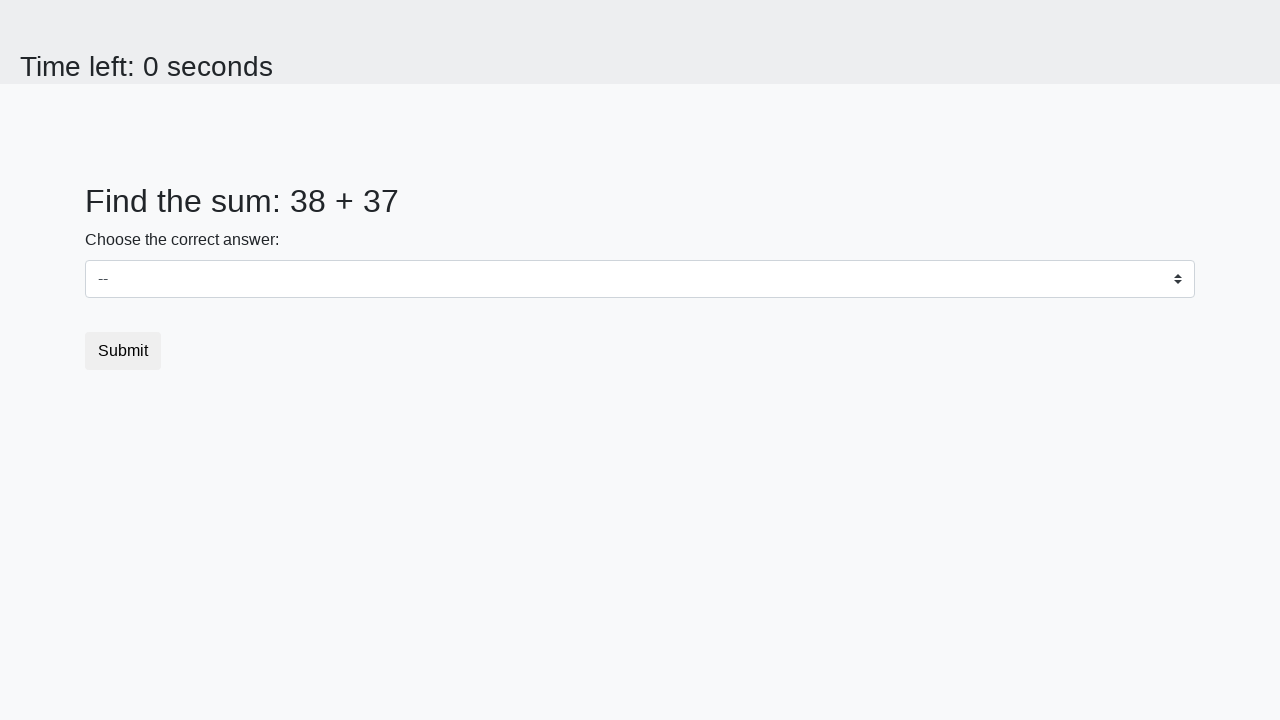

Calculated sum: 38 + 37 = 75
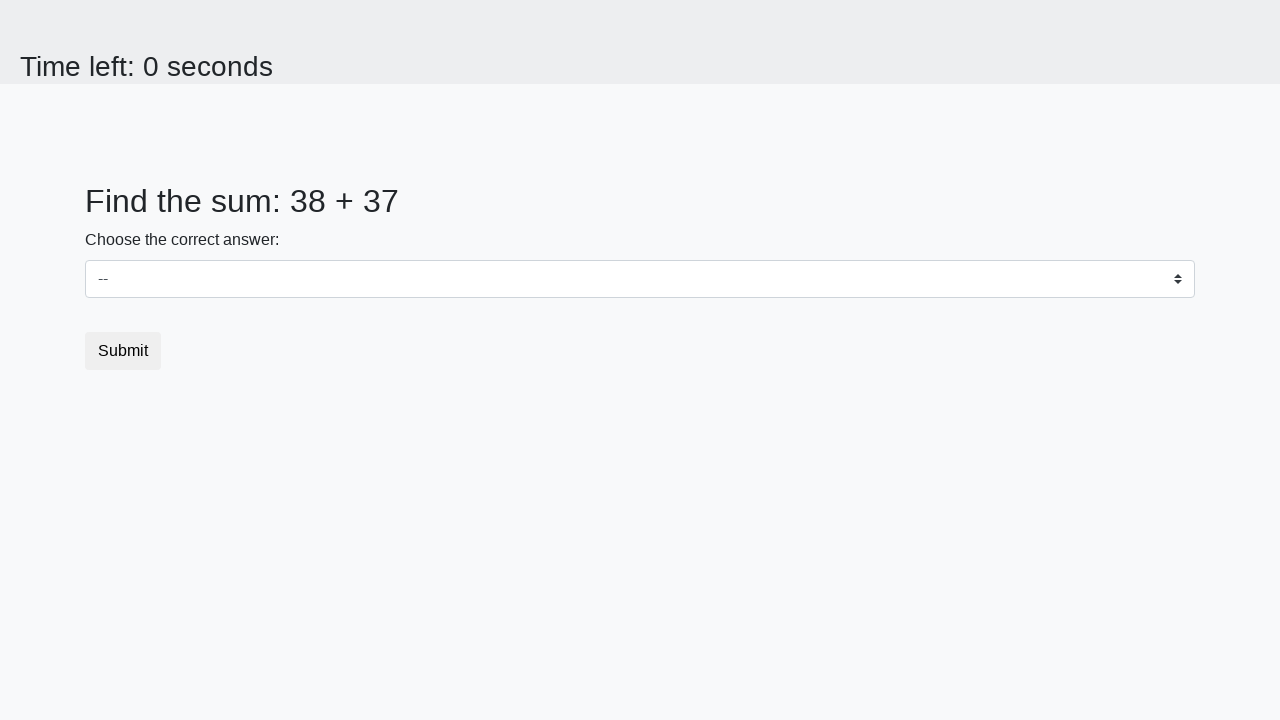

Selected value '75' from dropdown on #dropdown
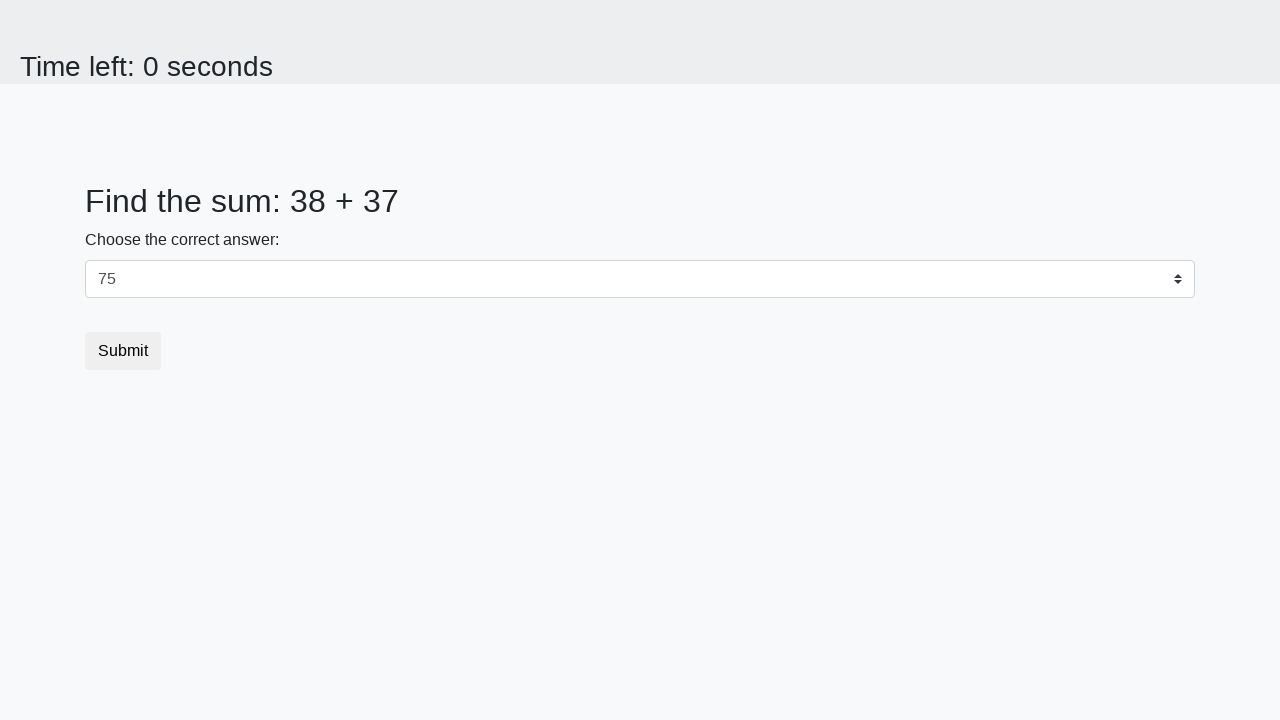

Clicked submit button to complete the form at (123, 351) on [type='submit']
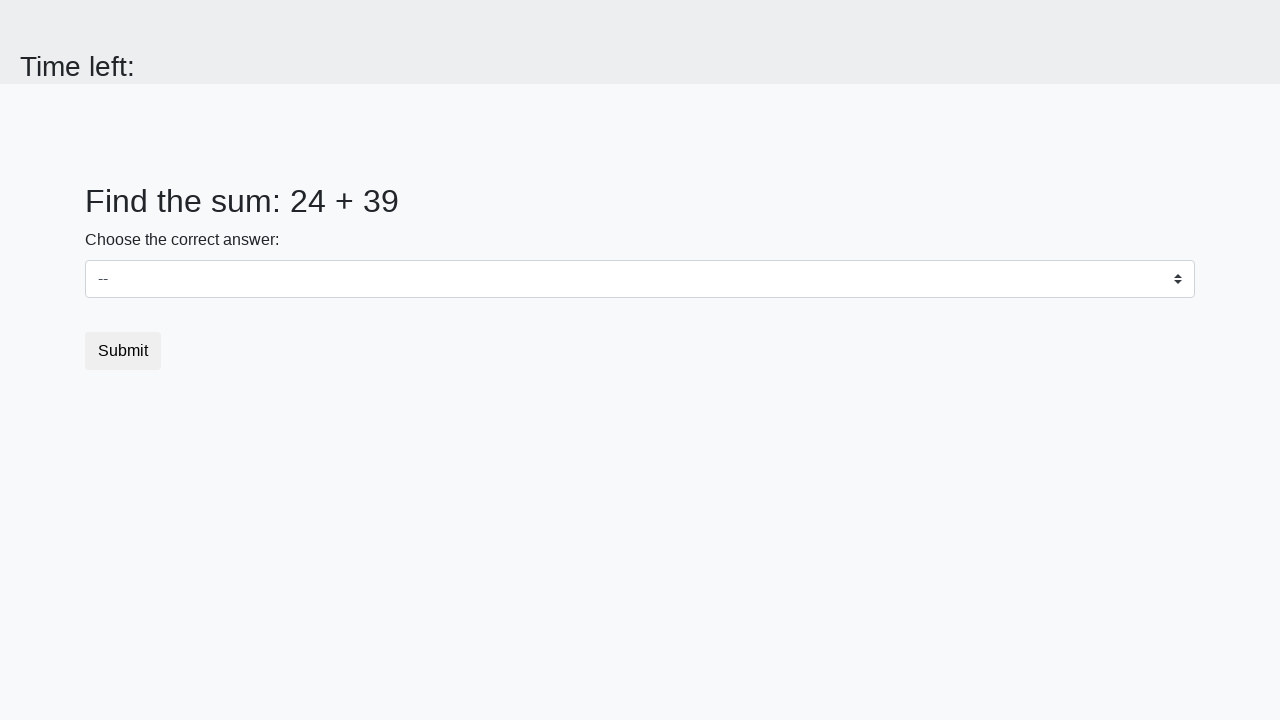

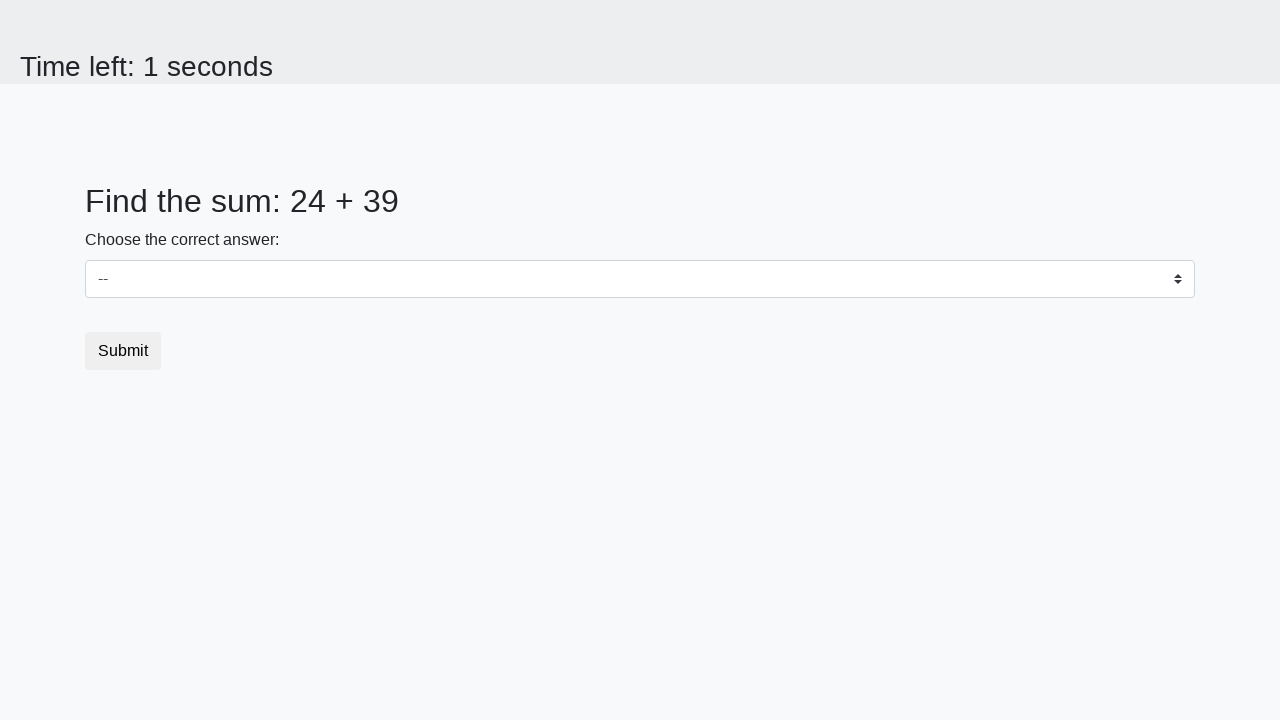